Tests dropdown selection functionality by selecting currency options and adjusting passenger count using increment buttons

Starting URL: https://rahulshettyacademy.com/dropdownsPractise/

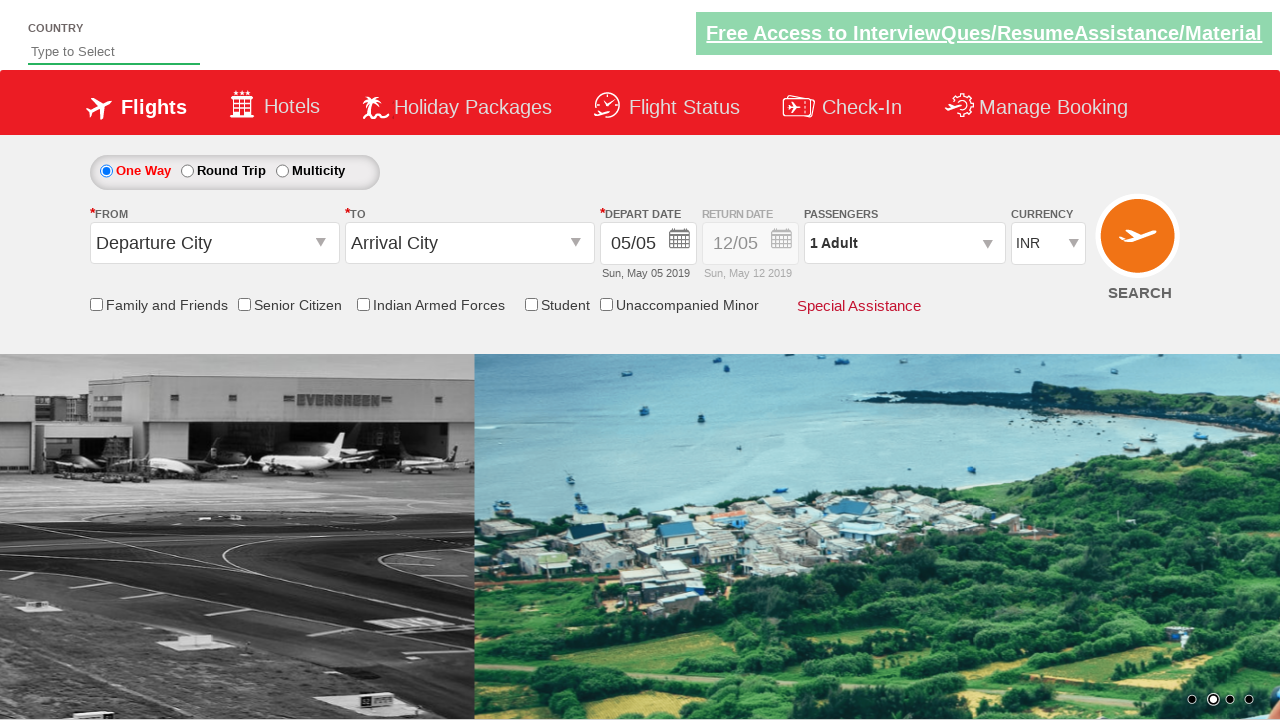

Selected currency dropdown option by index 1 on #ctl00_mainContent_DropDownListCurrency
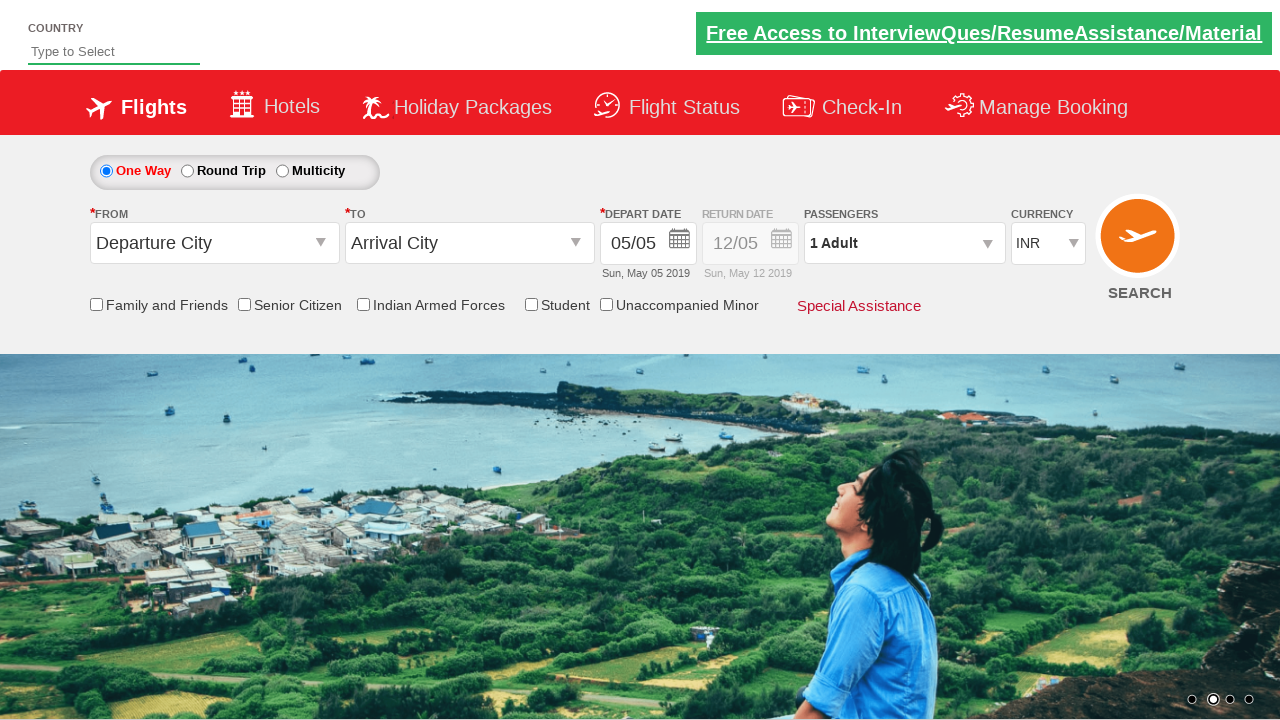

Selected currency dropdown option with value 'AED' on #ctl00_mainContent_DropDownListCurrency
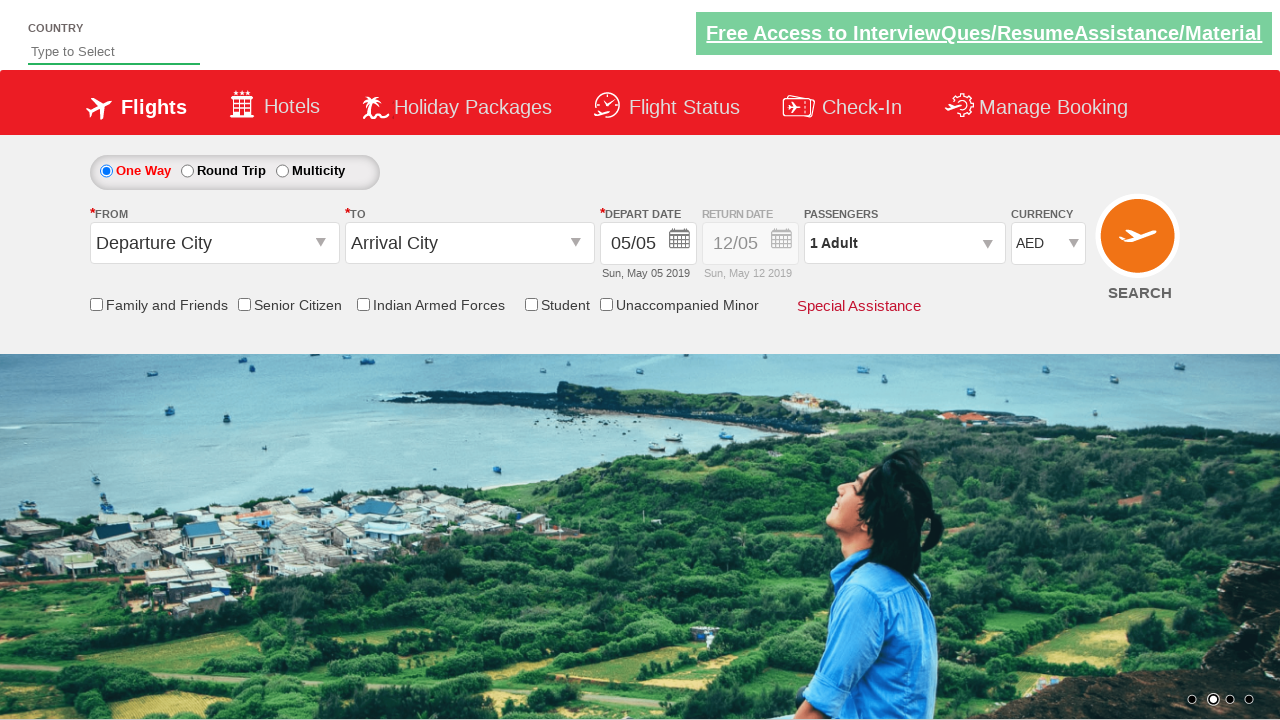

Selected currency dropdown option with label 'USD' on #ctl00_mainContent_DropDownListCurrency
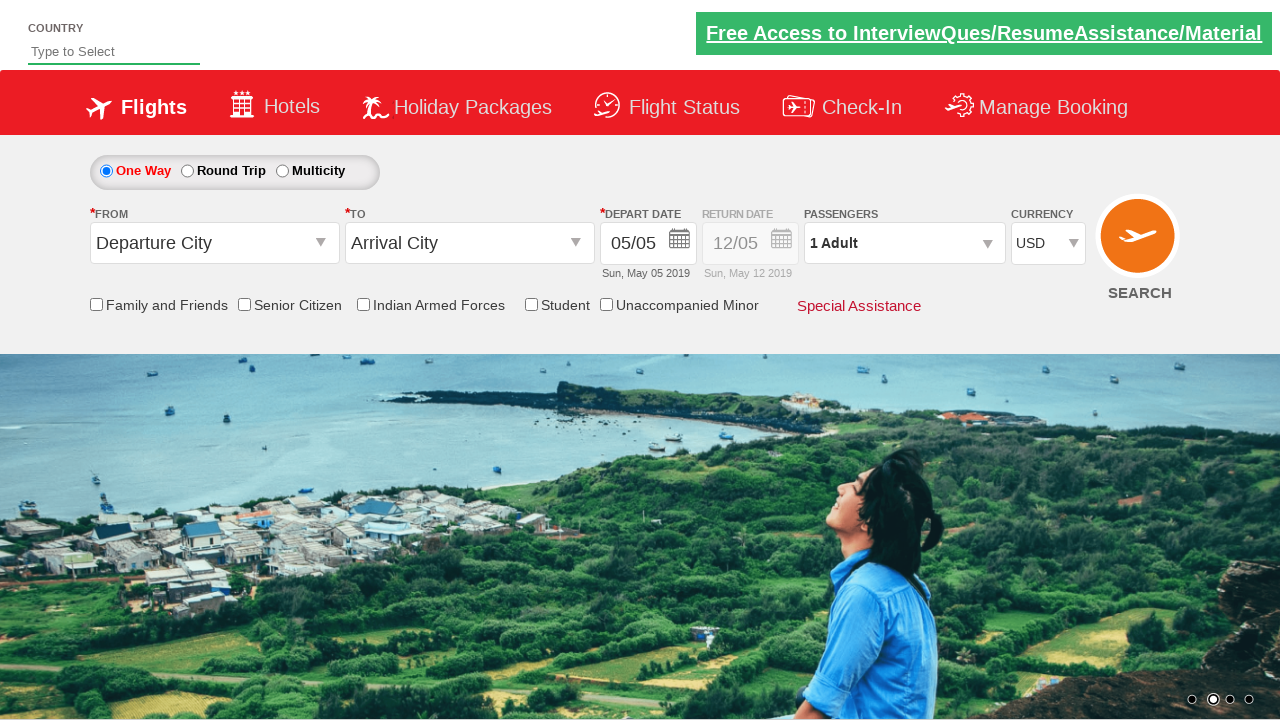

Clicked on passenger info dropdown to open it at (904, 243) on #divpaxinfo
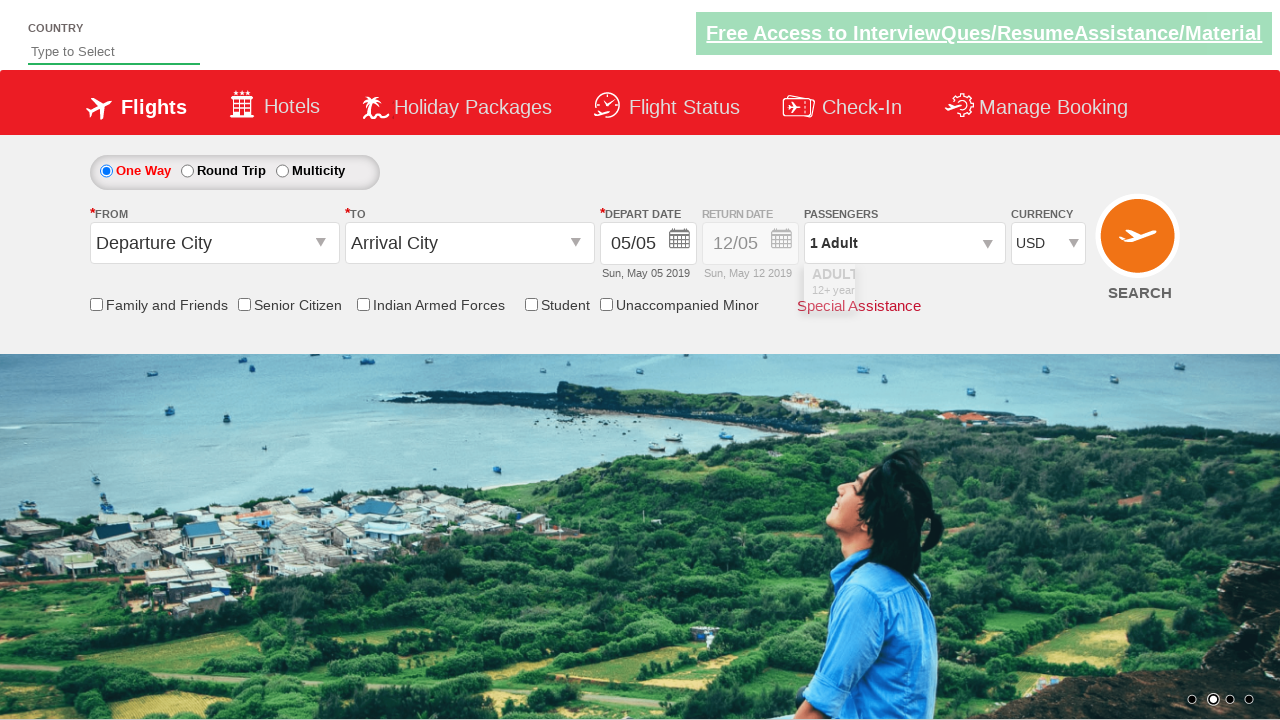

Clicked adult increment button (iteration 1 of 4) at (982, 288) on #hrefIncAdt
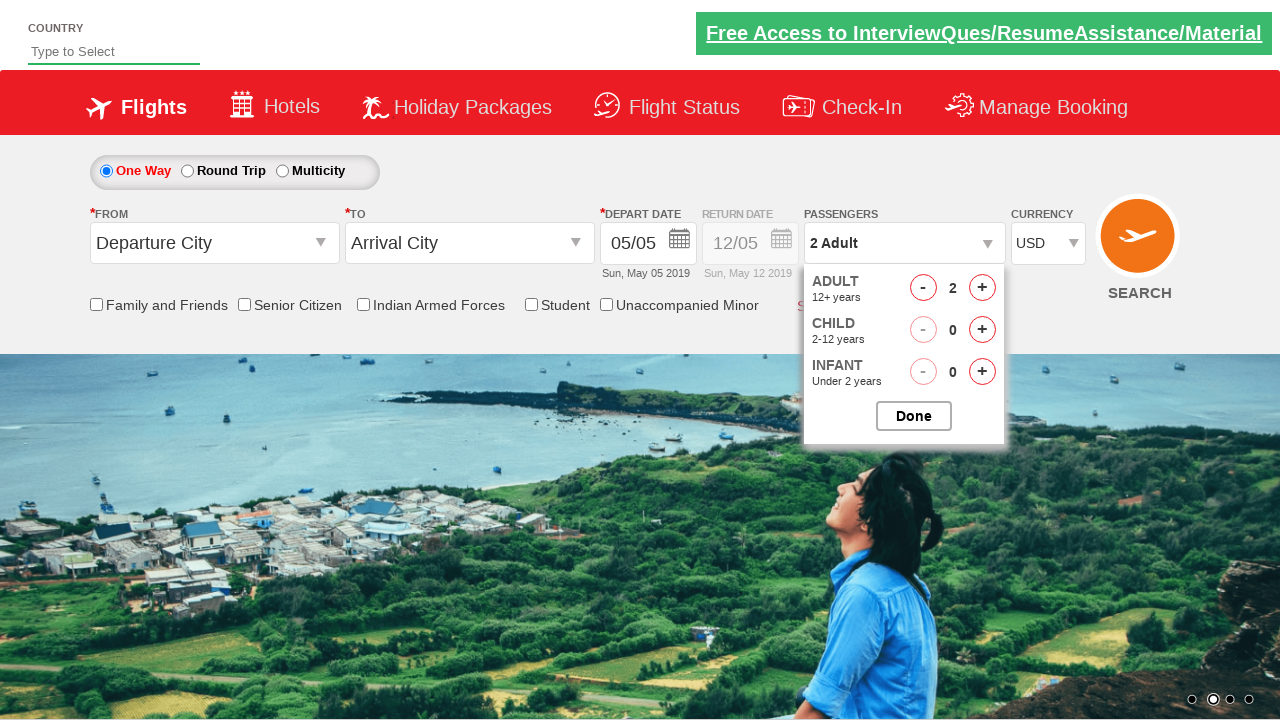

Clicked adult increment button (iteration 2 of 4) at (982, 288) on #hrefIncAdt
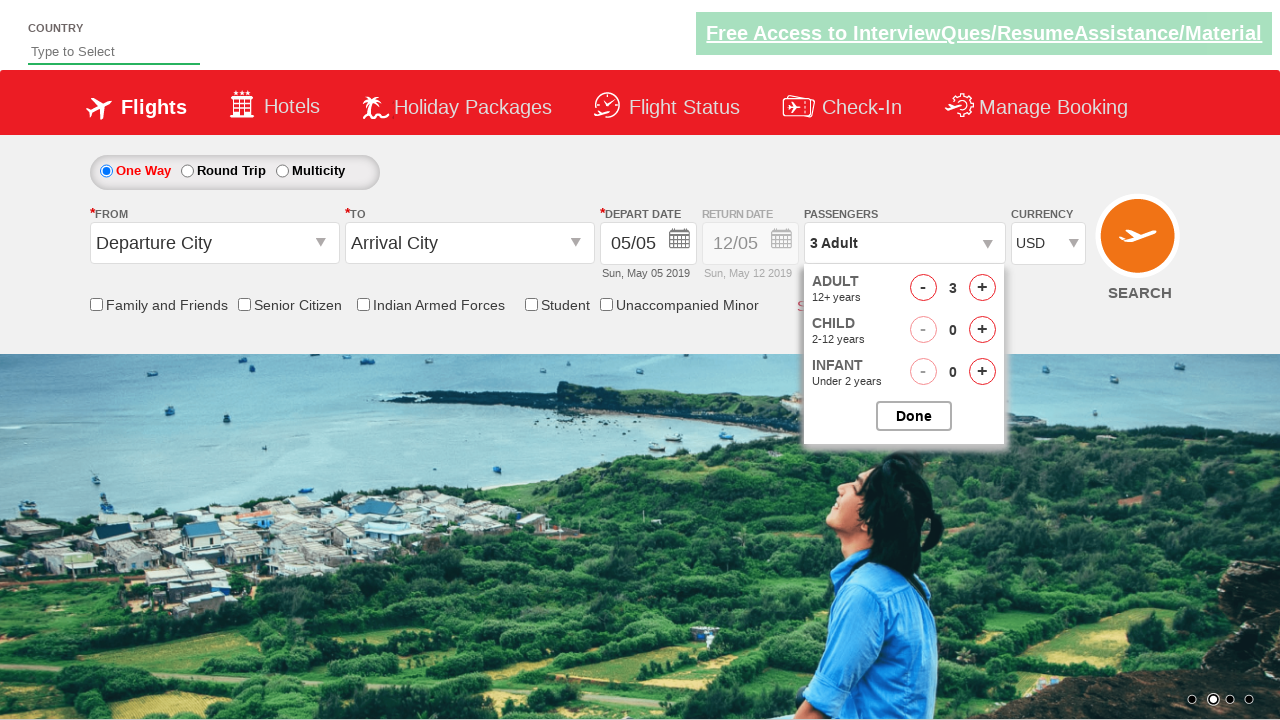

Clicked adult increment button (iteration 3 of 4) at (982, 288) on #hrefIncAdt
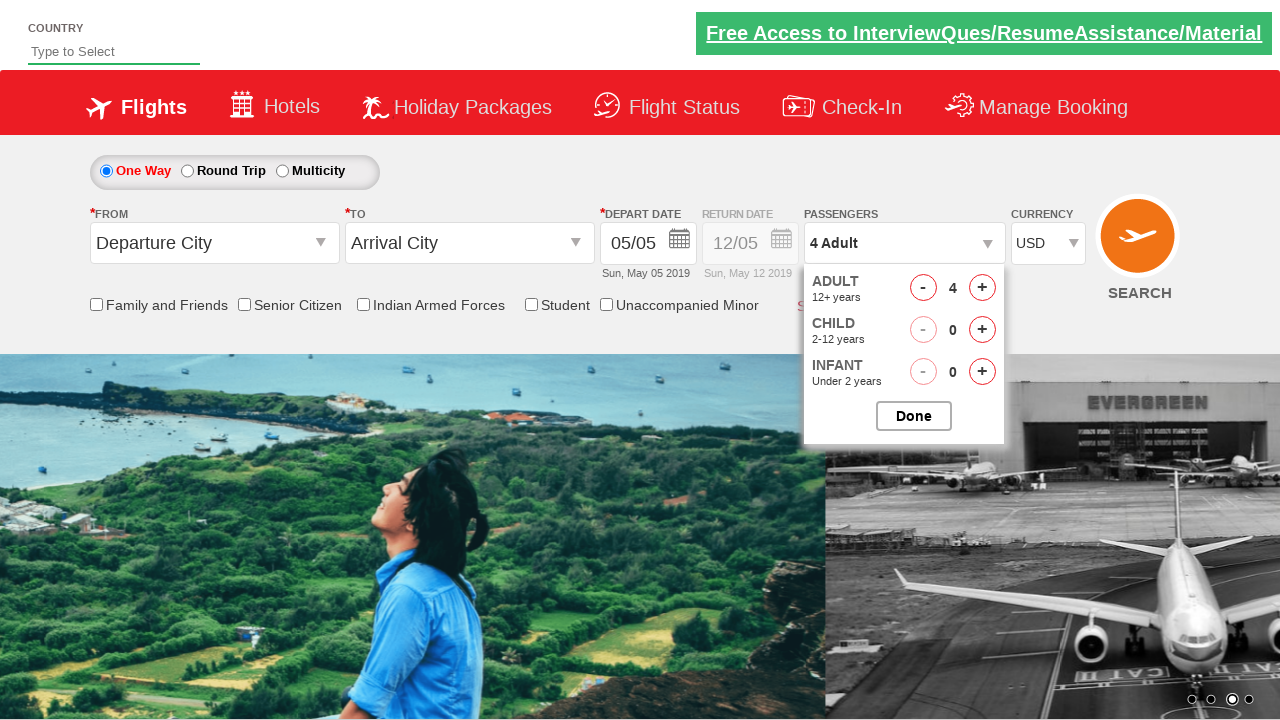

Clicked adult increment button (iteration 4 of 4) at (982, 288) on #hrefIncAdt
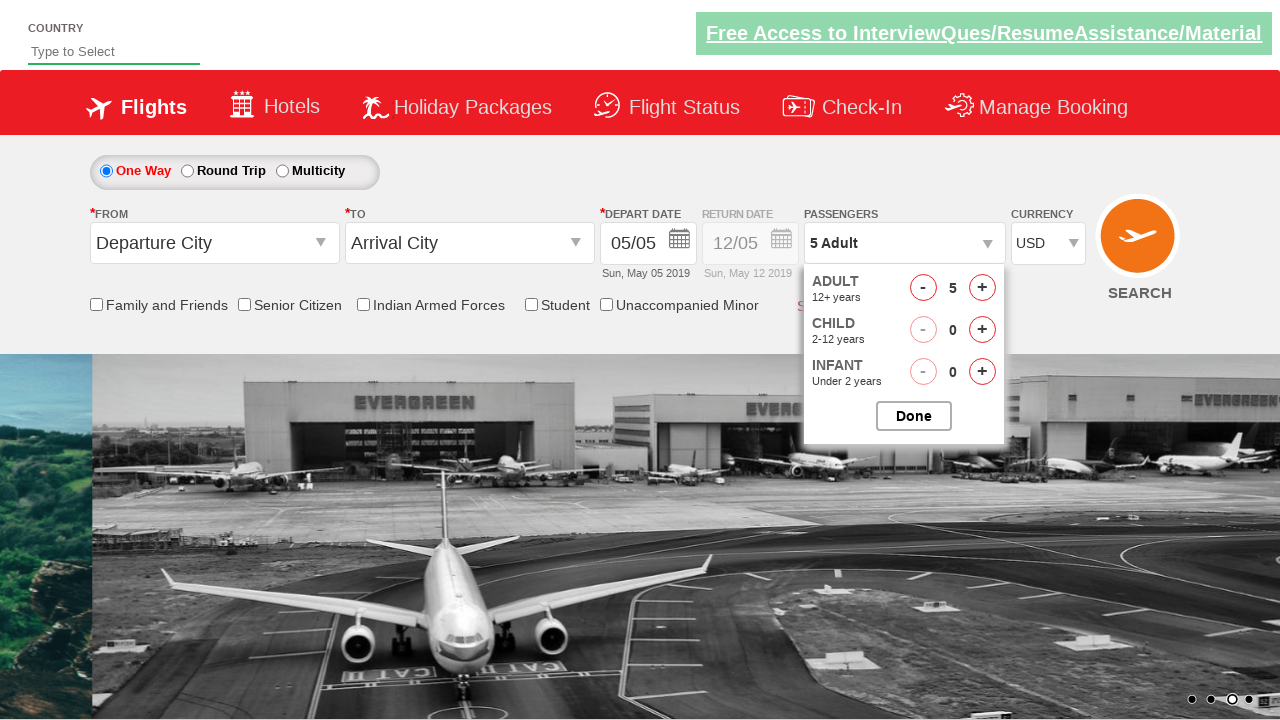

Closed the passenger selection dropdown at (914, 416) on #btnclosepaxoption
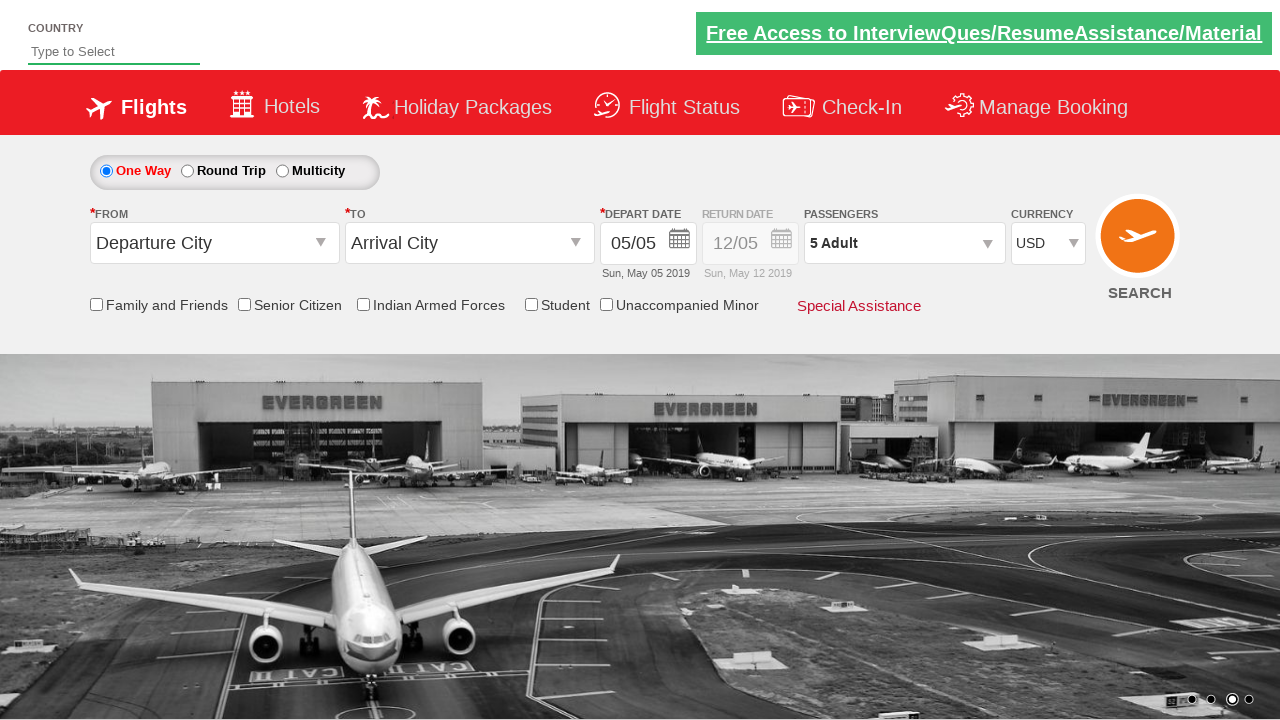

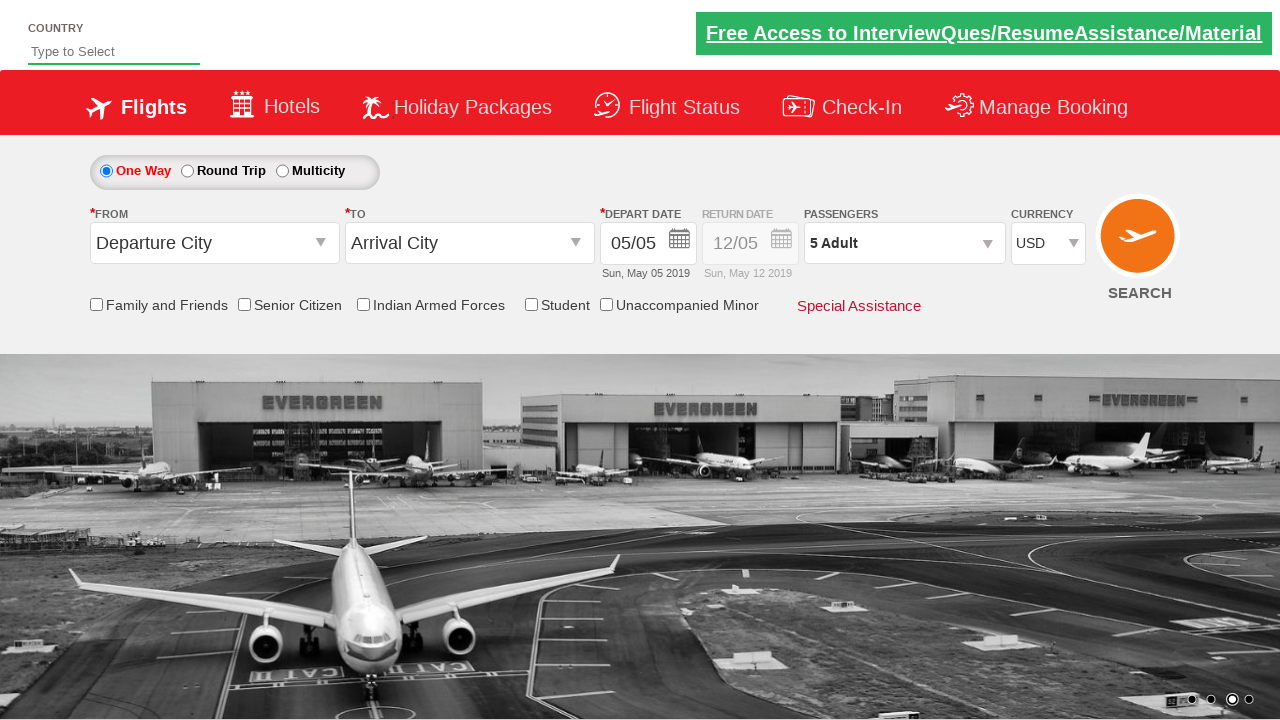